Fills out a complete form with username, password, country selection, and submits it

Starting URL: https://osstep.github.io/locator_getbyrole

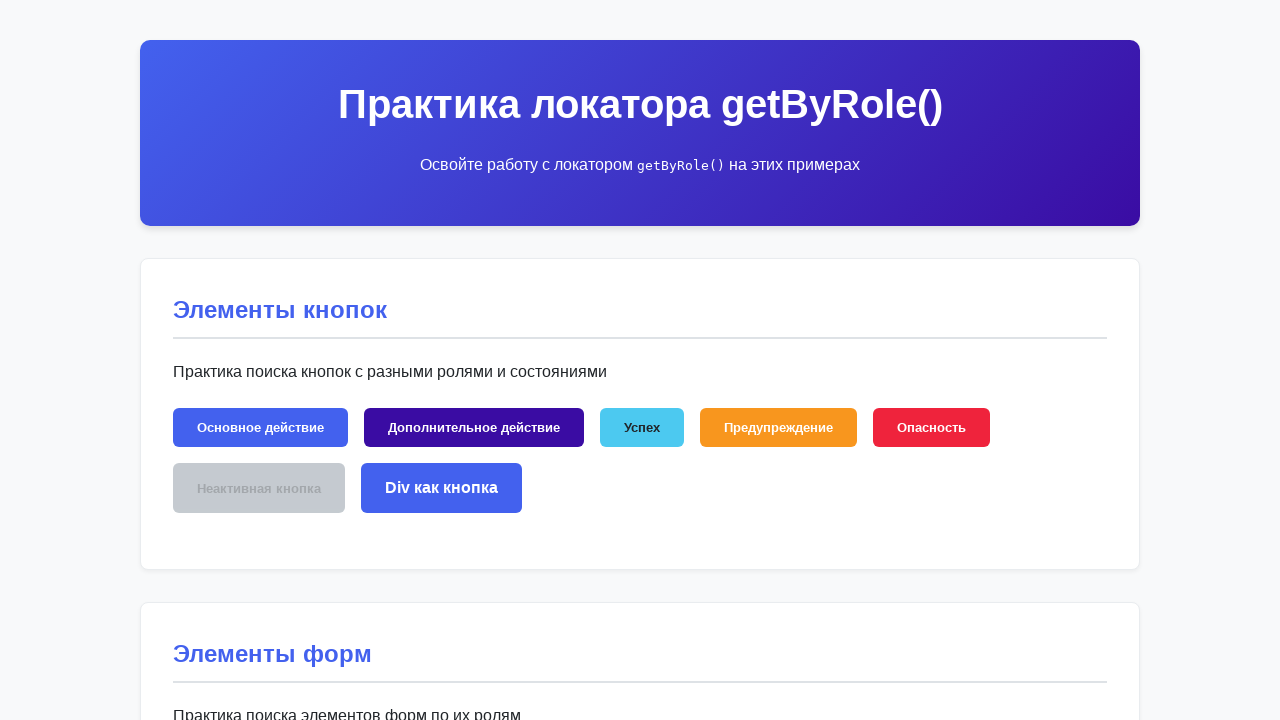

Filled username field with 'тест' on internal:role=textbox[name="Имя пользователя"i]
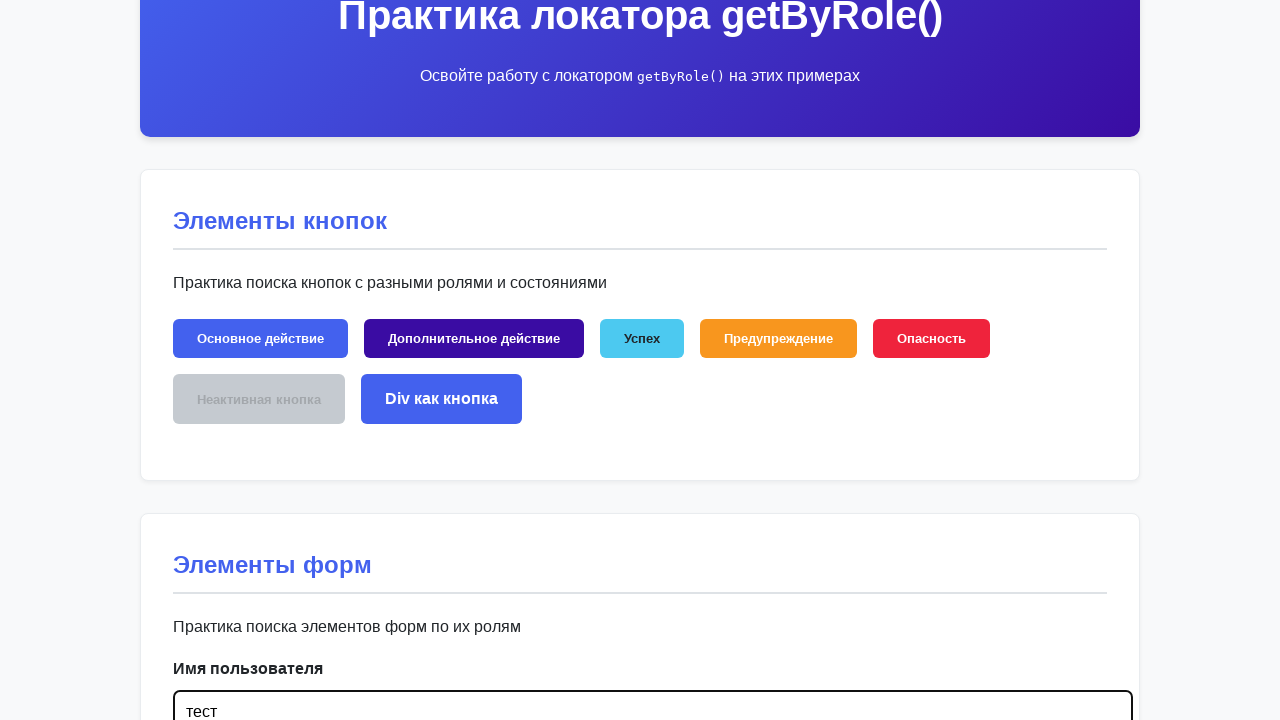

Filled password field with 'пароль123' on internal:role=textbox[name="Пароль"i]
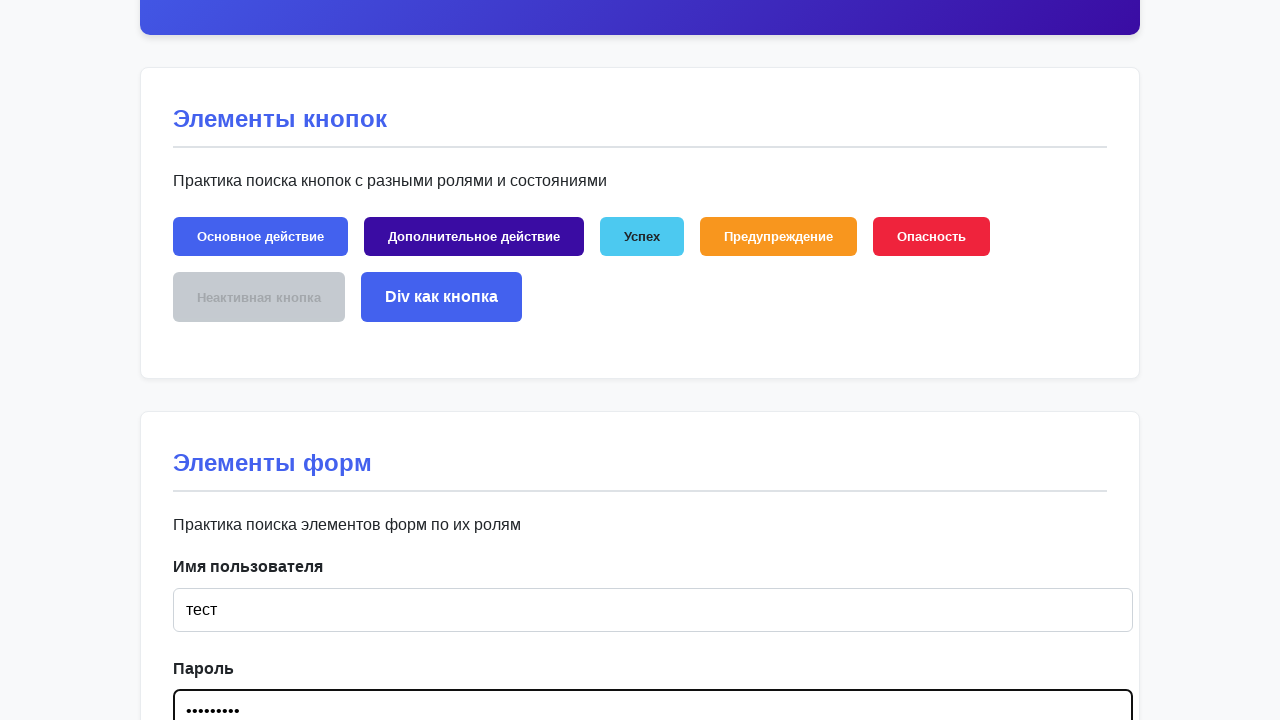

Selected 'ru' from country dropdown on internal:label="\u0421\u0442\u0440\u0430\u043d\u0430"i
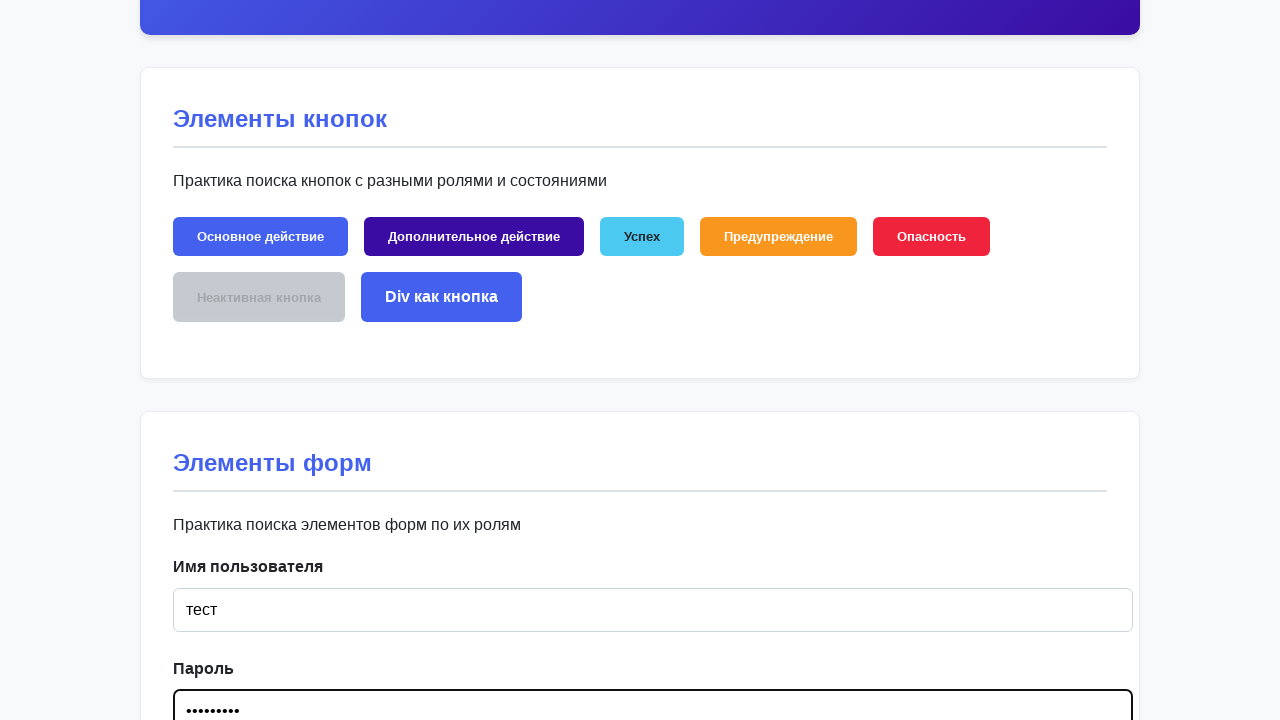

Clicked submit button to send form at (232, 360) on internal:role=button[name="Отправить"i]
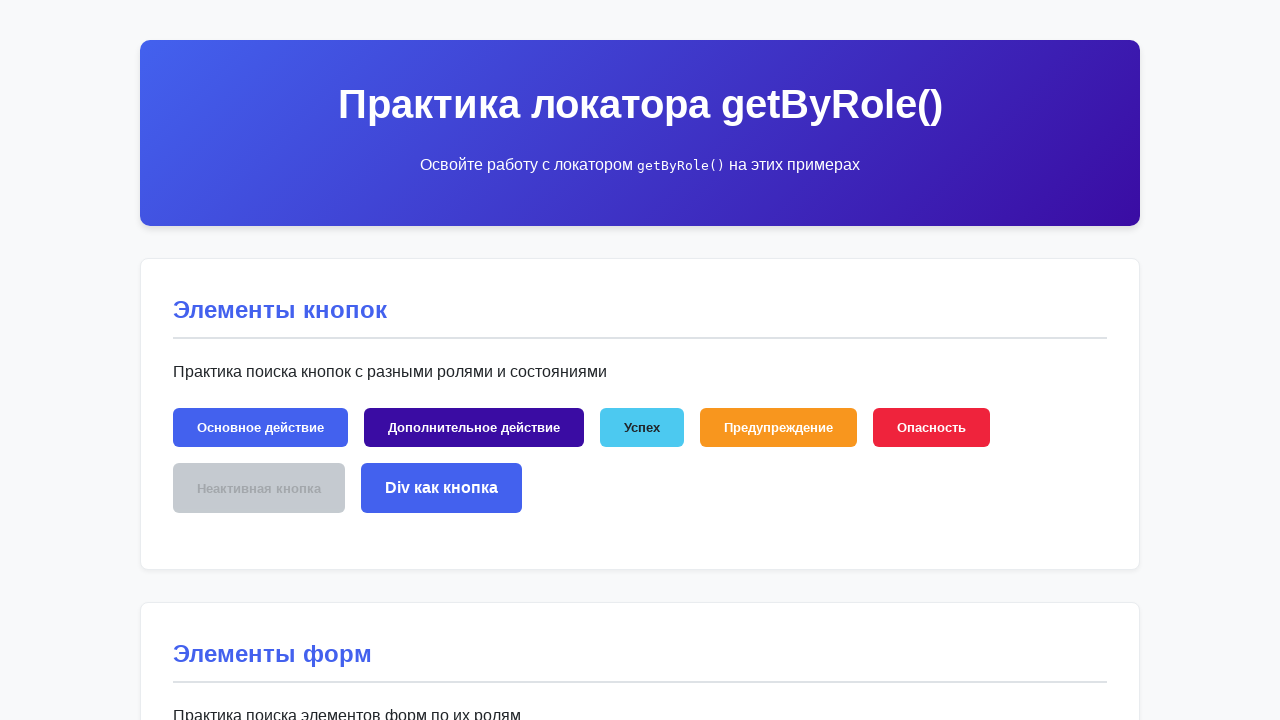

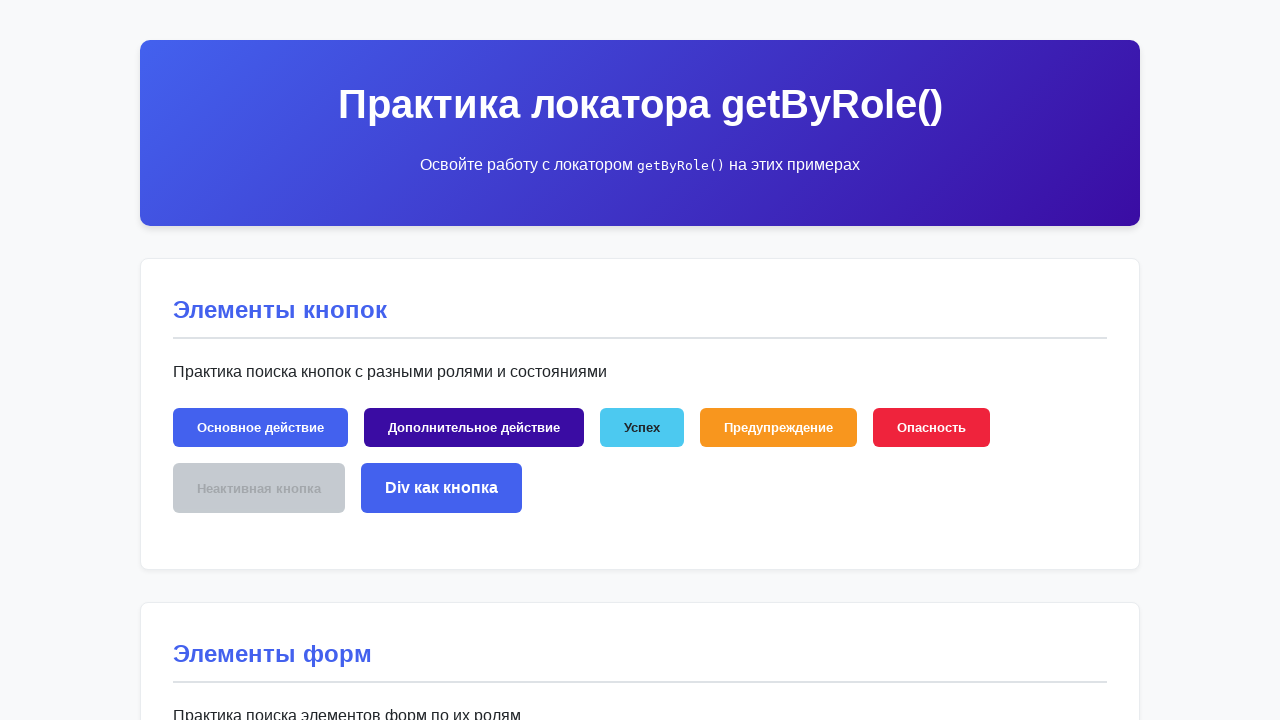